Fills out a form on the test automation practice site including name, email, phone, textarea, and selects a gender radio button

Starting URL: https://testautomationpractice.blogspot.com/

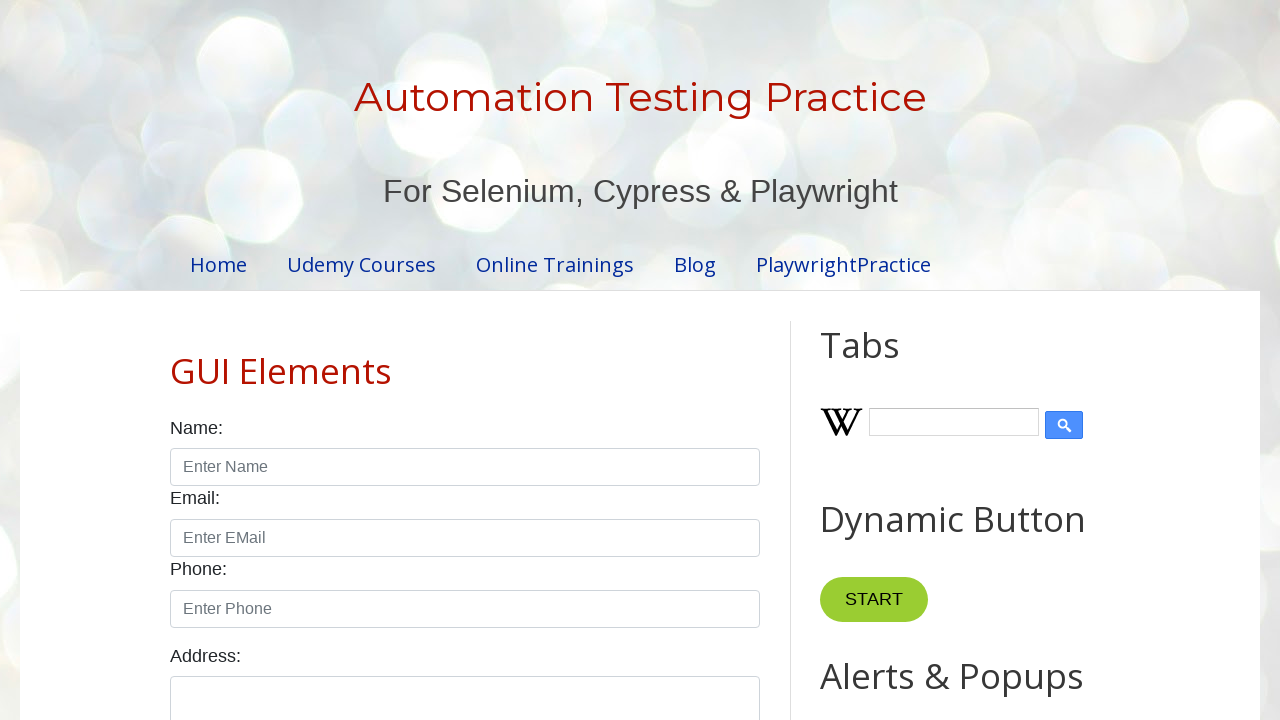

Navigated to test automation practice site
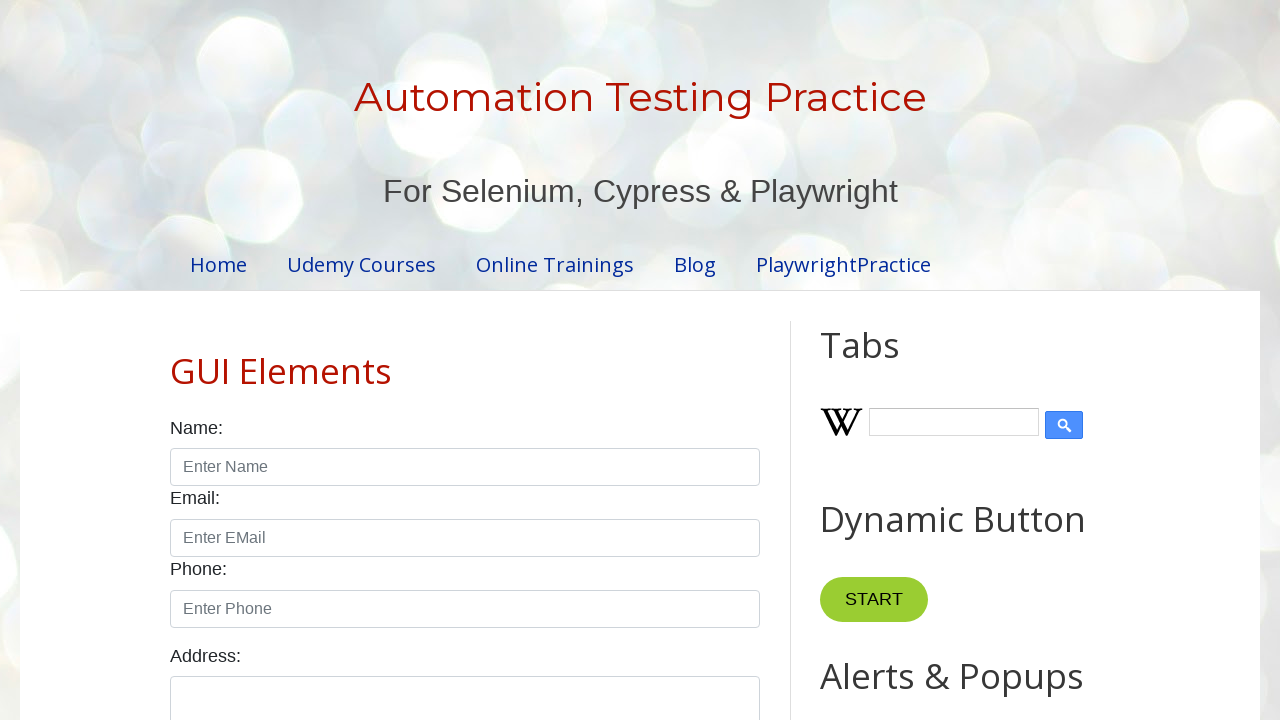

Filled name field with 'Manikanta' on #name
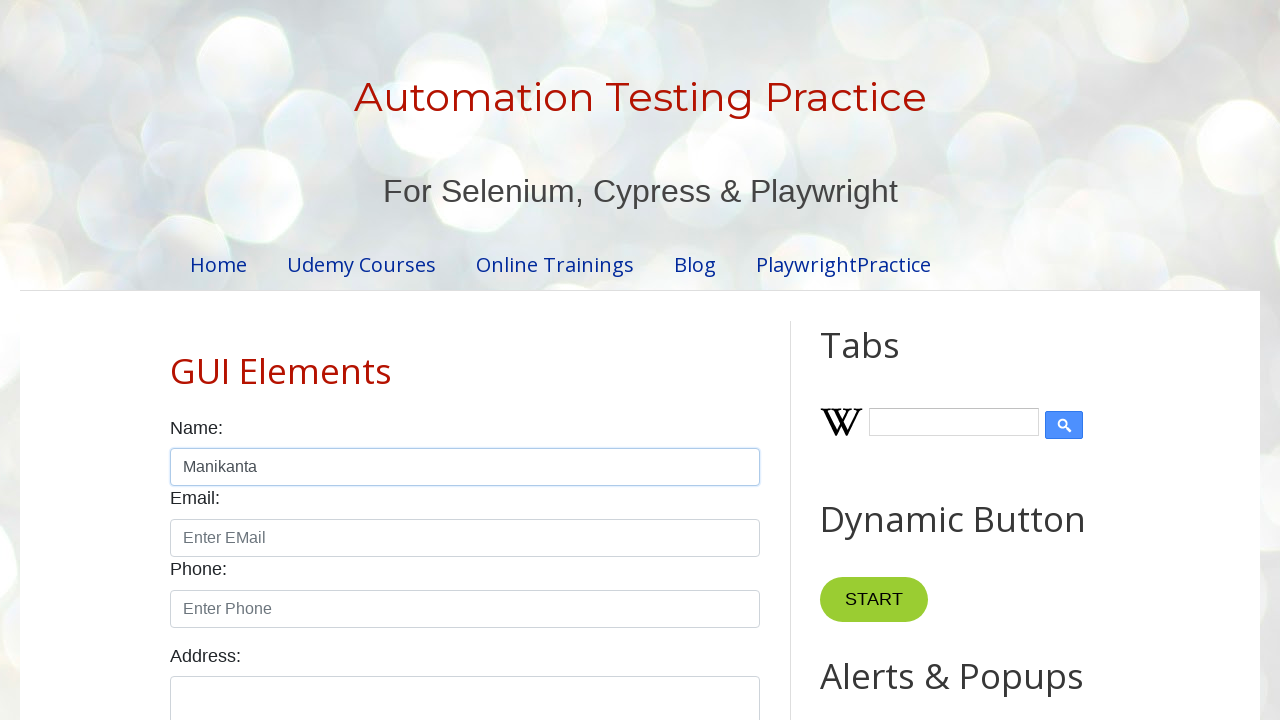

Filled email field with 'testuser247@example.com' on #email
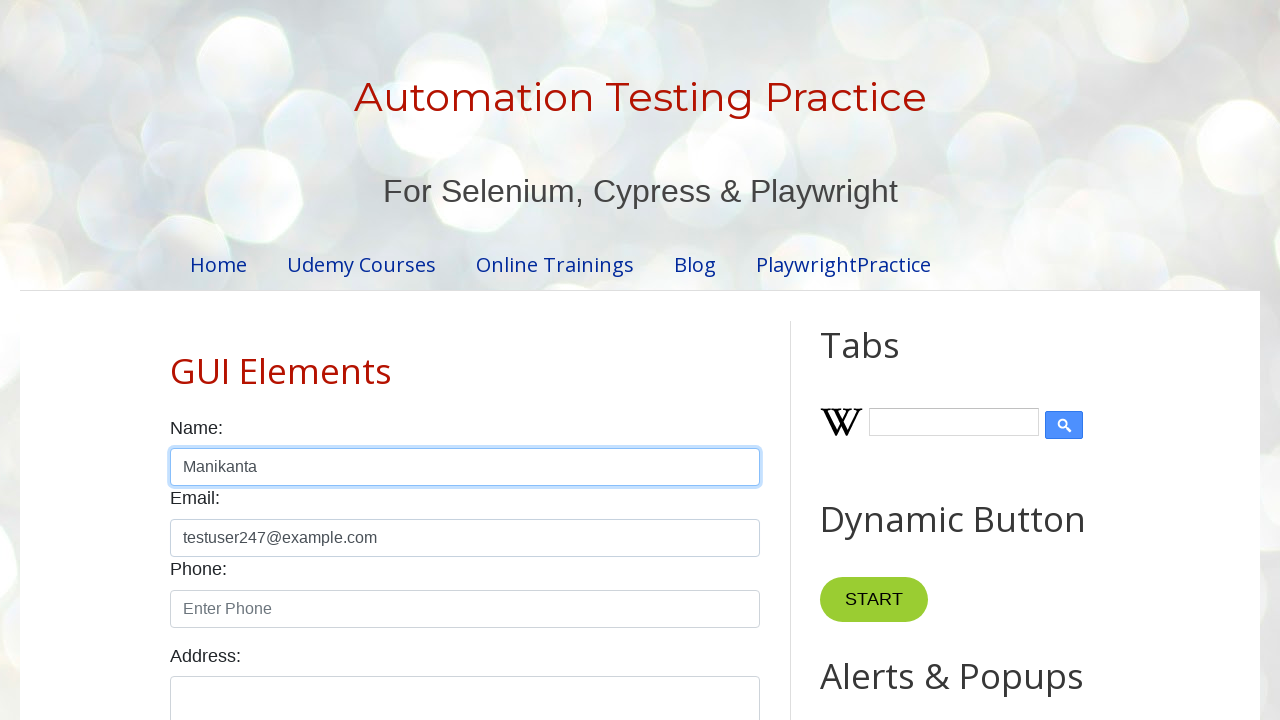

Filled phone number field with '9876543210' on #phone
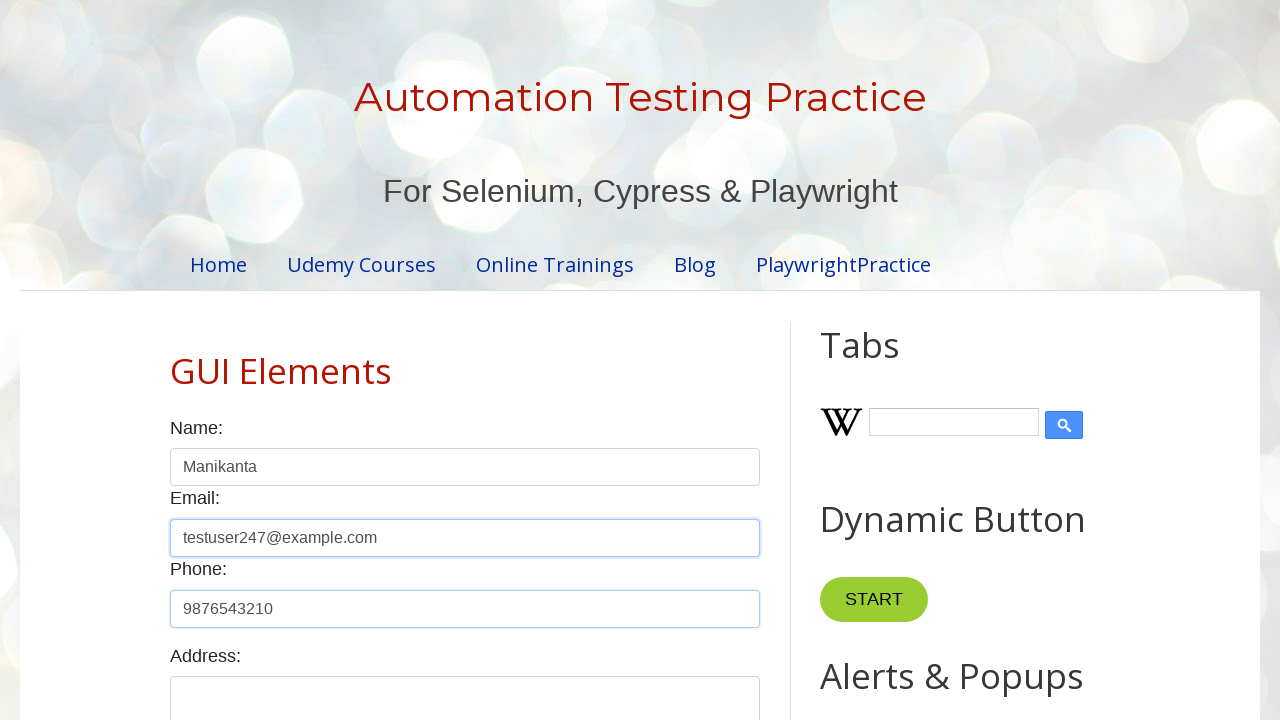

Filled textarea with sample text for testing purposes on #textarea
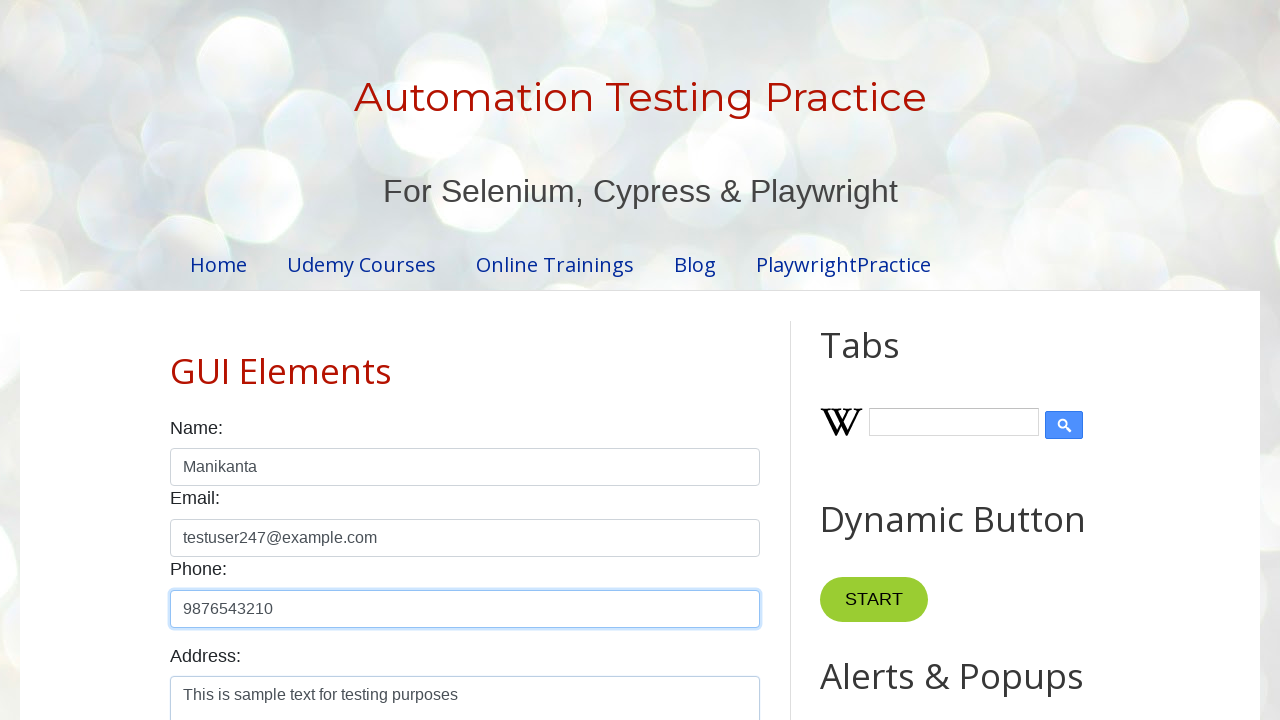

Located Male radio button
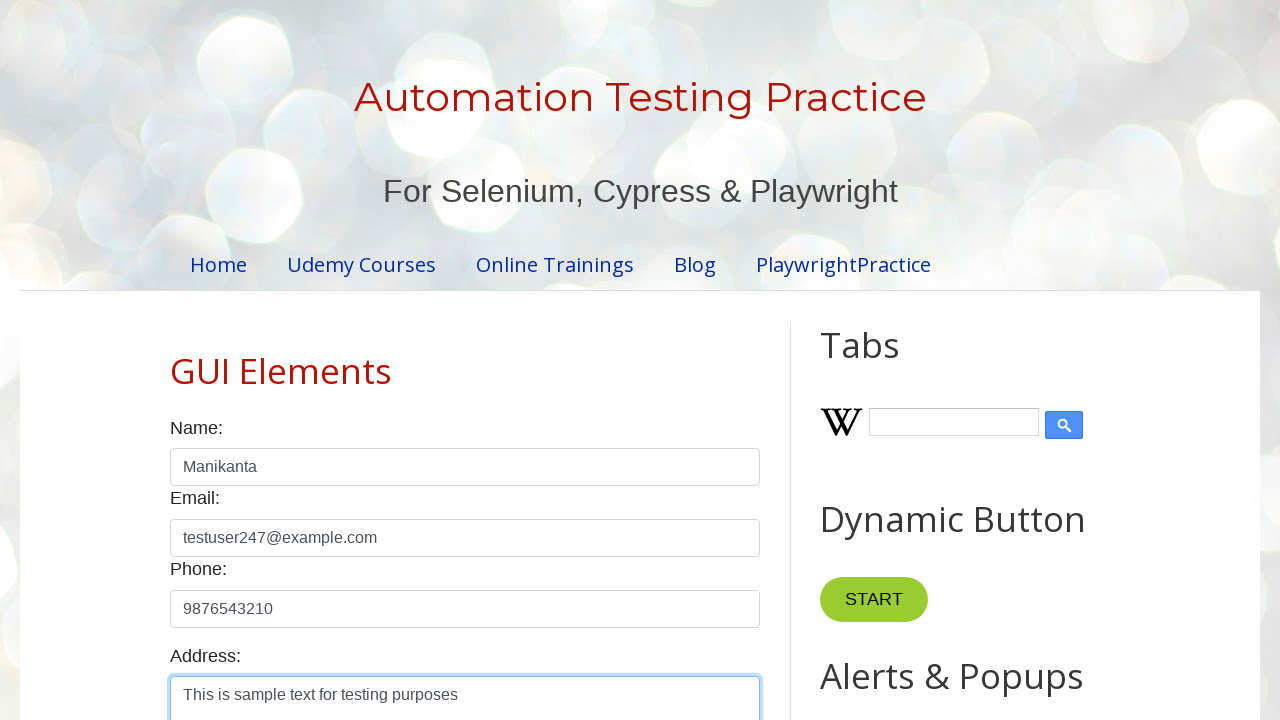

Selected Male radio button at (208, 360) on xpath=//*[@class='form-check-label' and text()='Male']
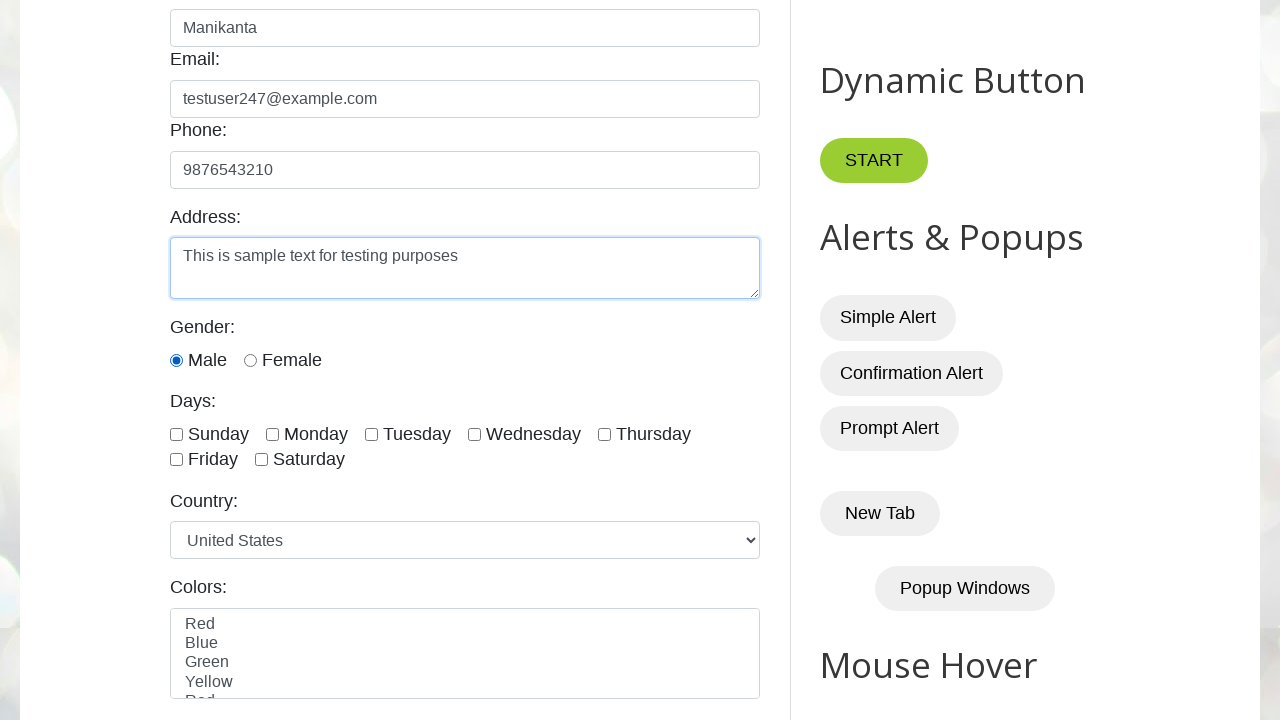

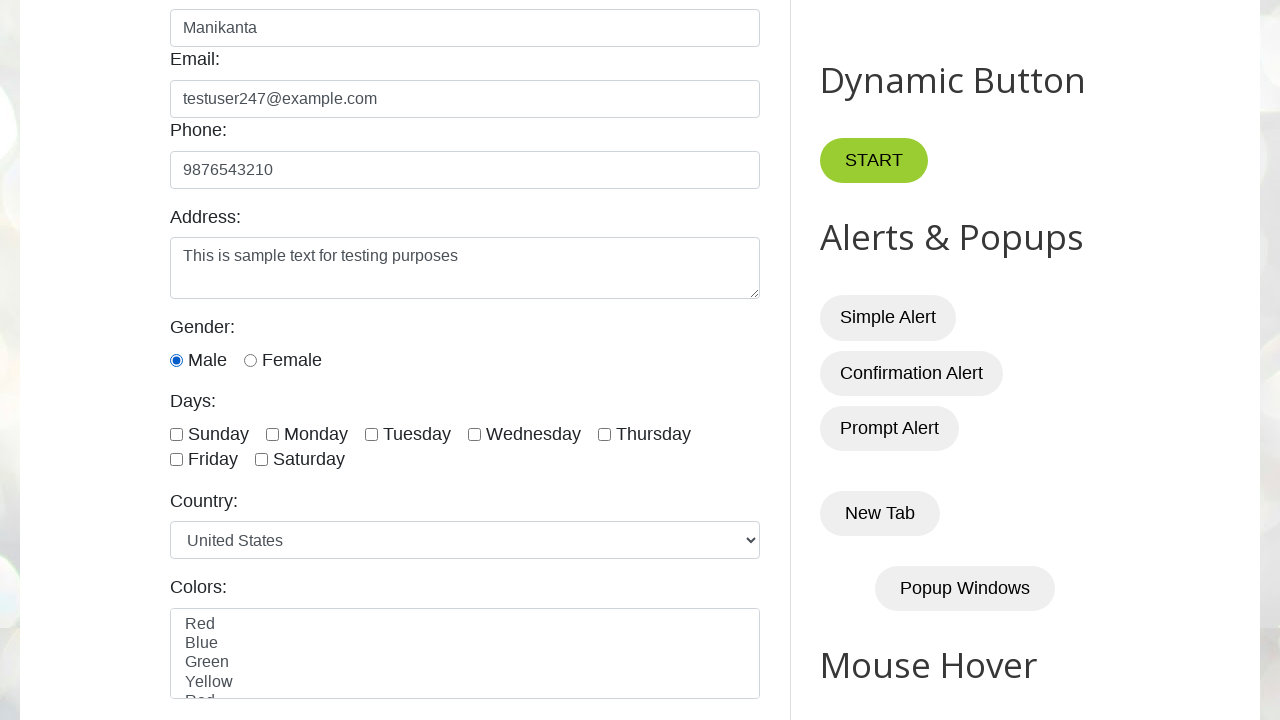